Verifies that the Animated Add to Cart button has the correct animation on hover

Starting URL: https://demo.athemes.com/merchant/product/watermelon-glow-hyaluronic-clay-pore-tight-facial-mask/?display=animated-add-to-cart

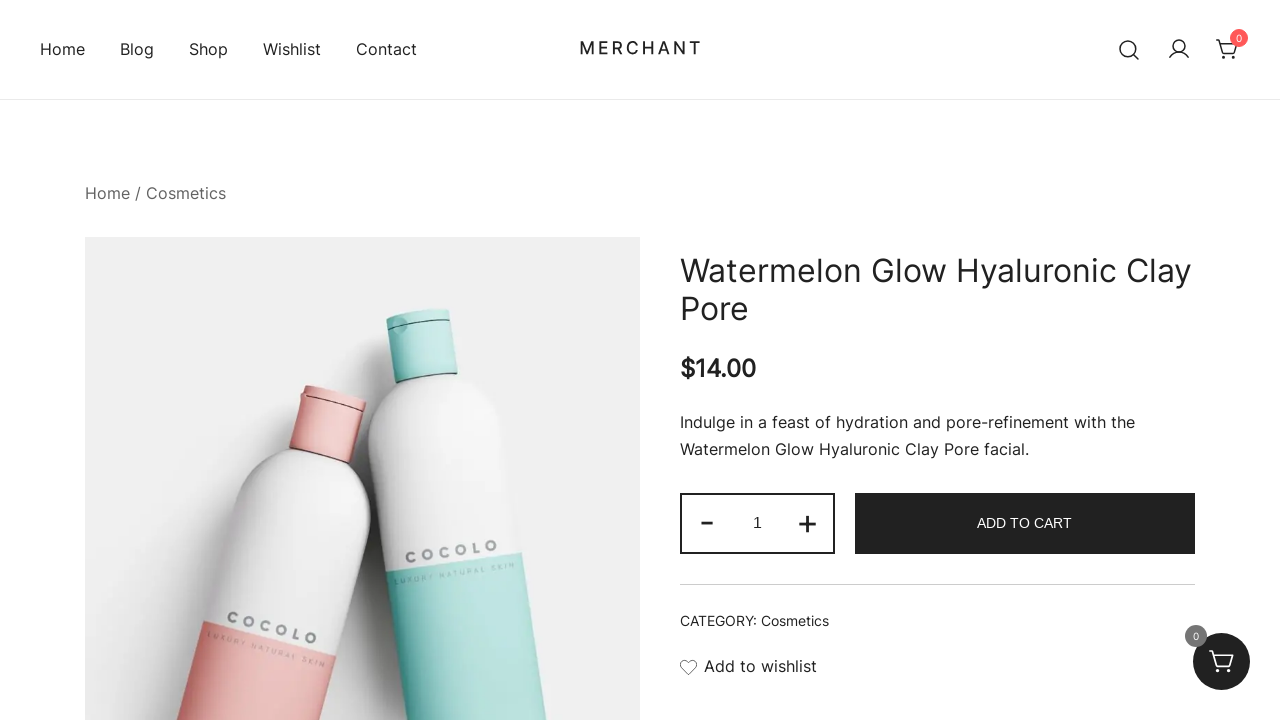

Hovered over the Animated Add to Cart button to trigger animation at (1025, 523) on .single_add_to_cart_button >> nth=0
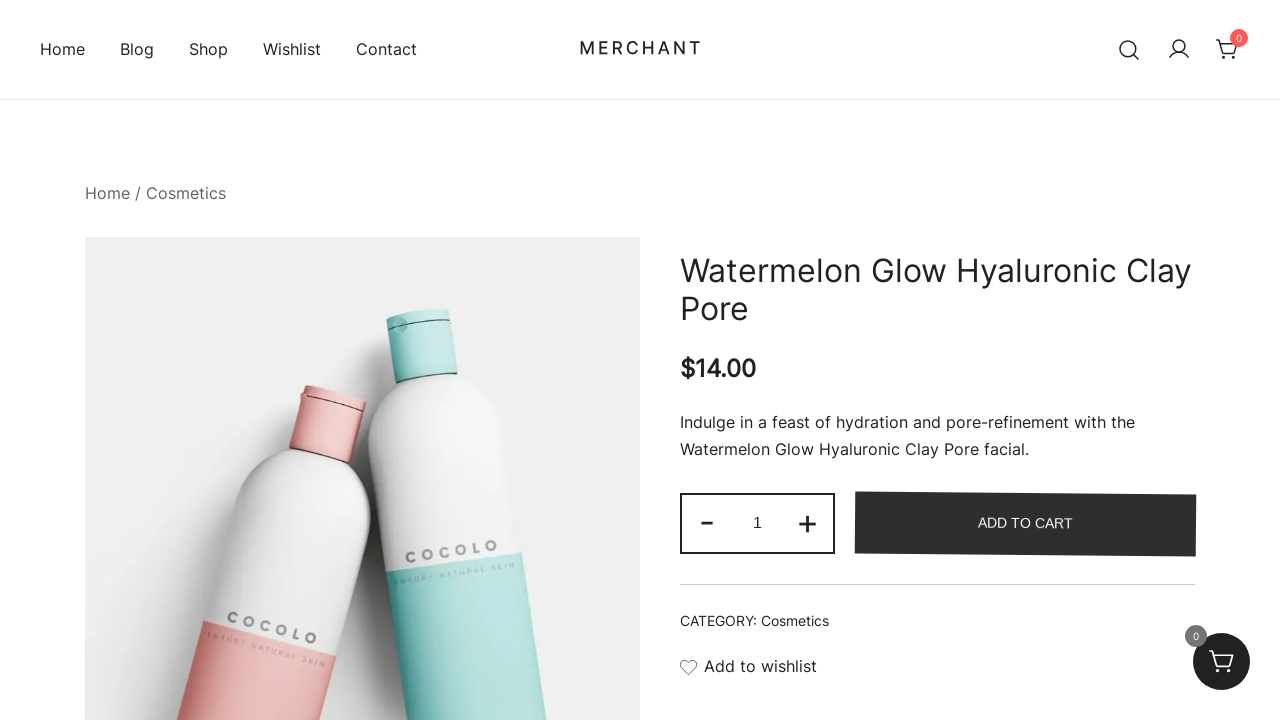

Retrieved computed animation name from Add to Cart button
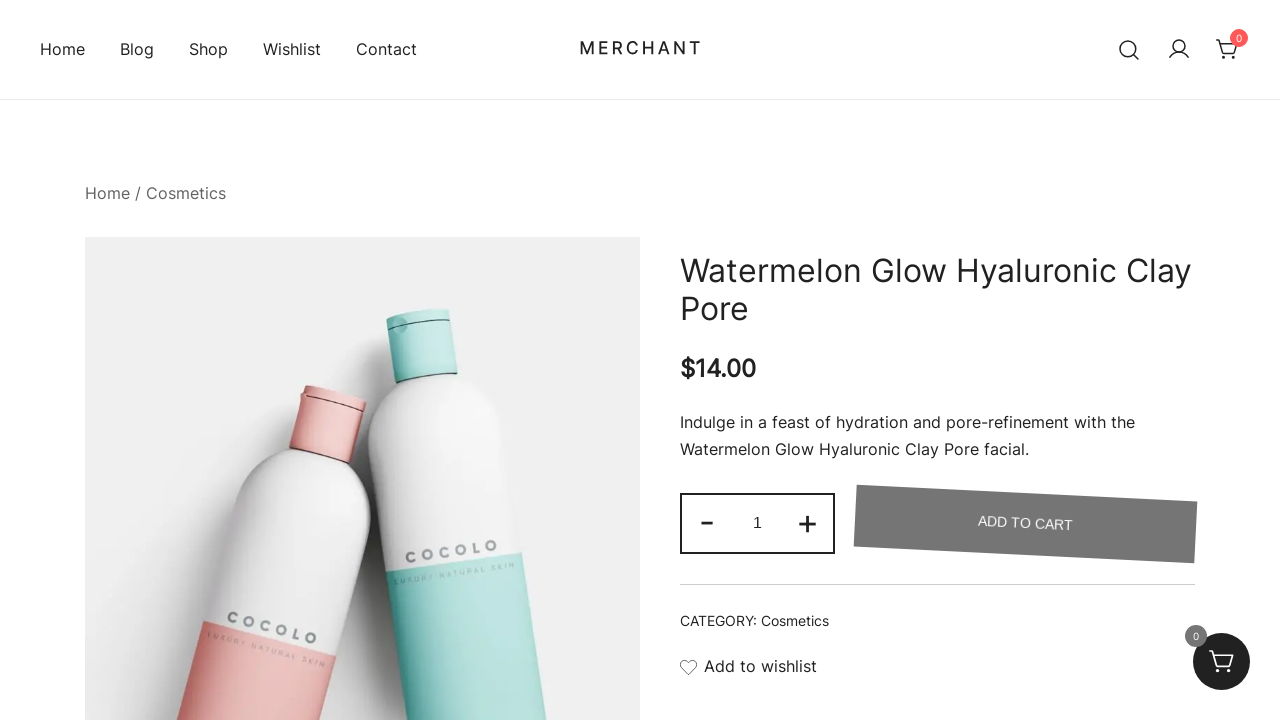

Verified that the 'merchant-swing' animation is applied to the Add to Cart button
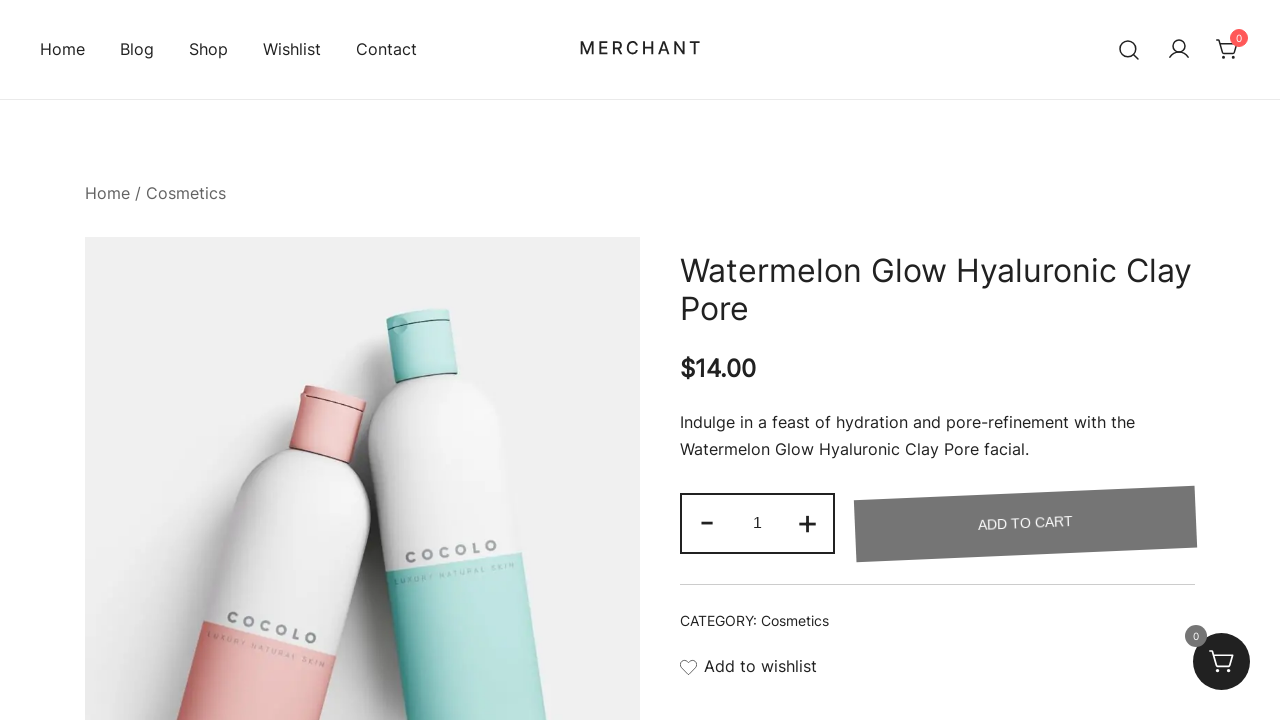

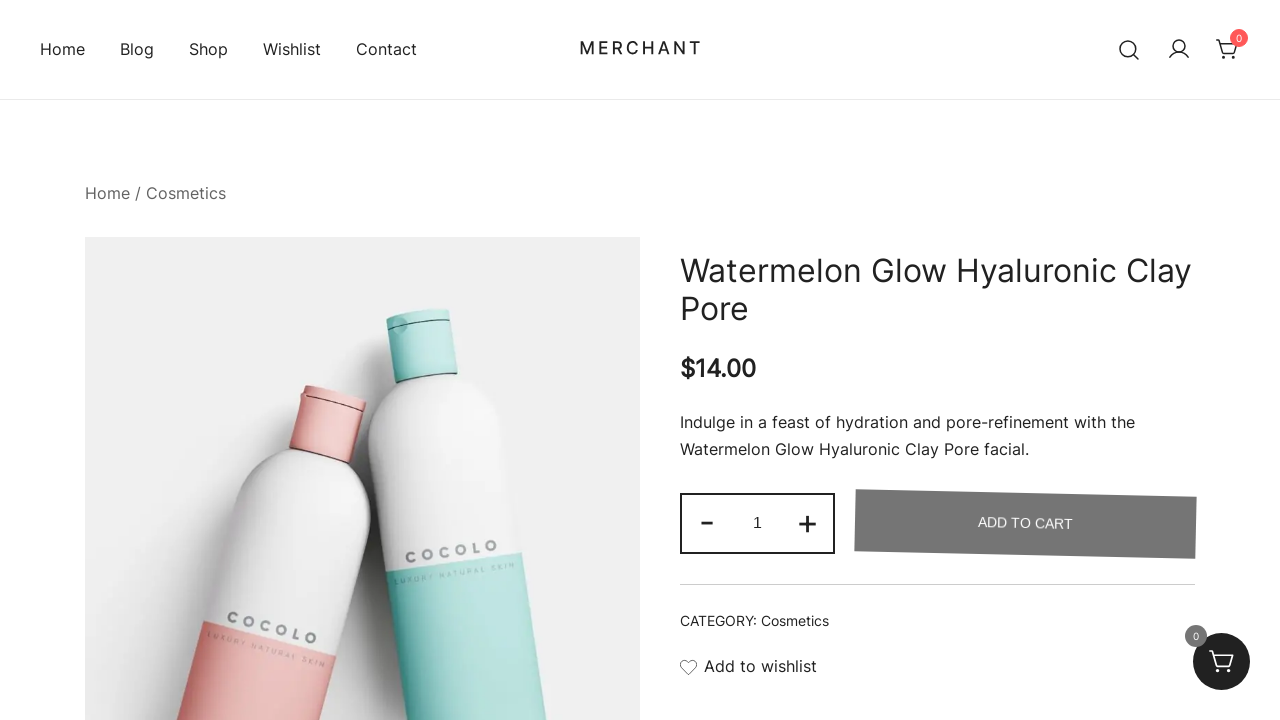